Tests vertical scrolling by scrolling down 500 pixels on the calculator.net homepage

Starting URL: https://www.calculator.net/

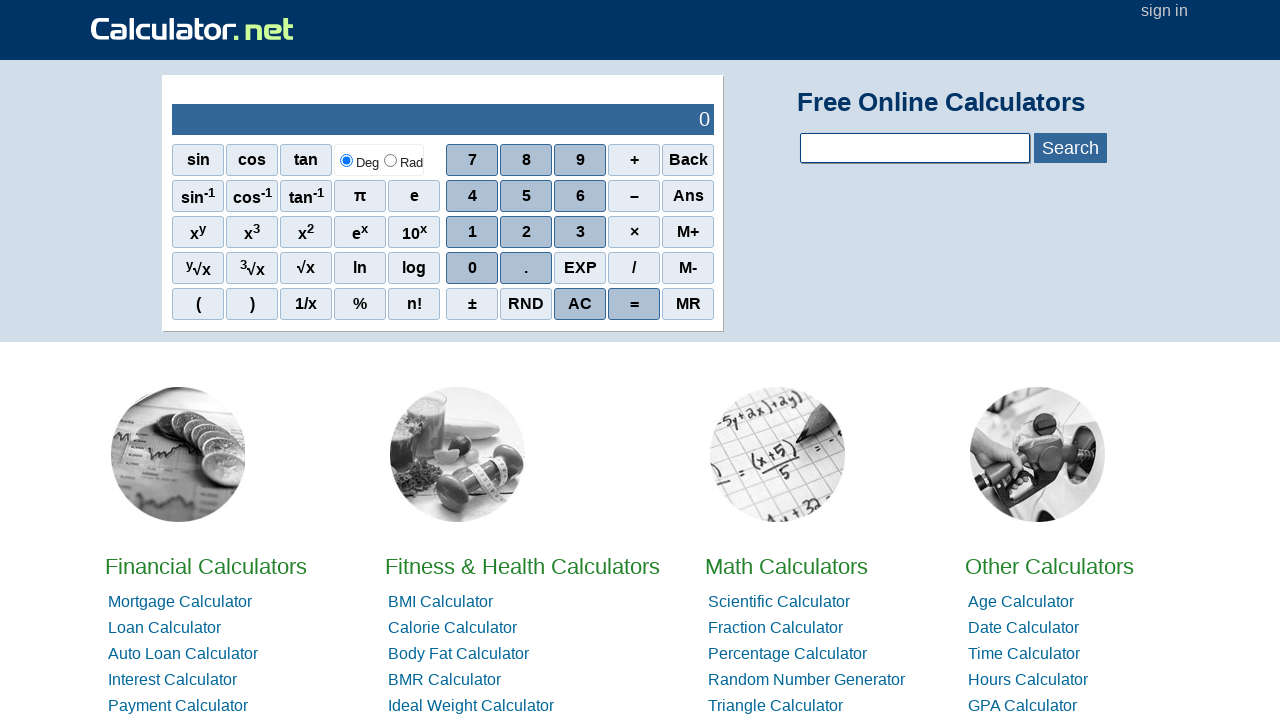

Scrolled down 500 pixels on the calculator.net homepage
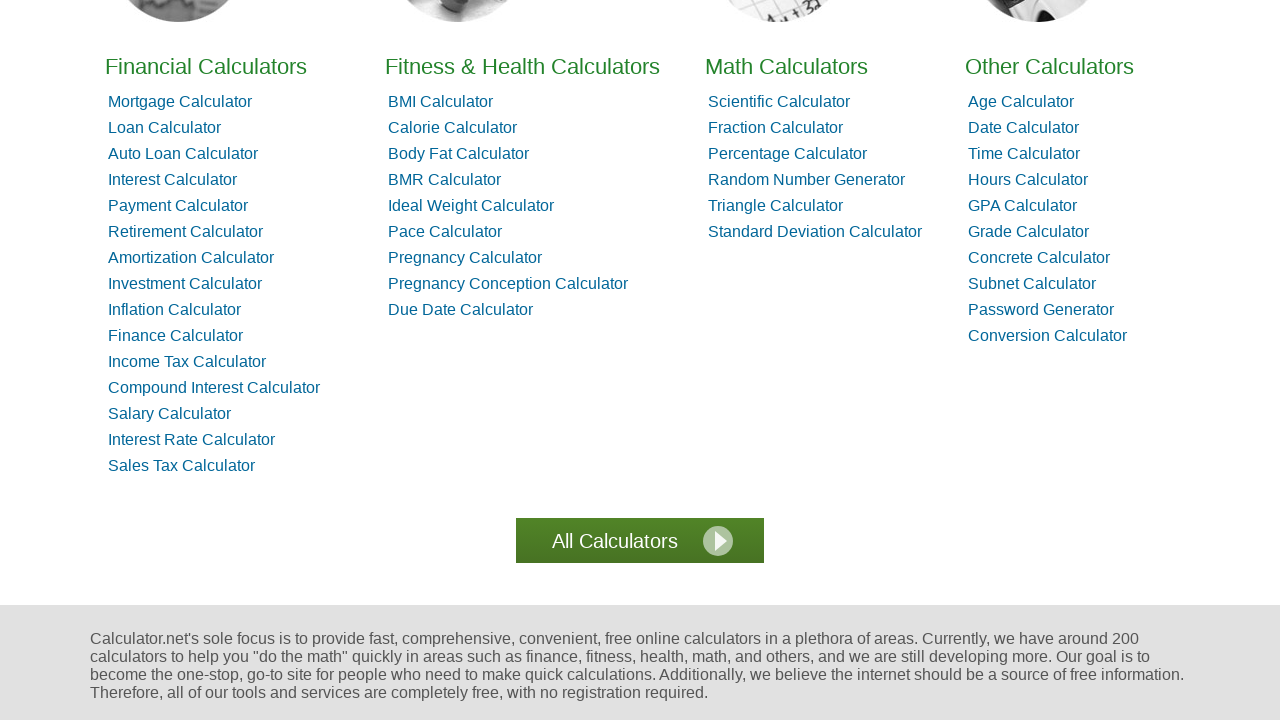

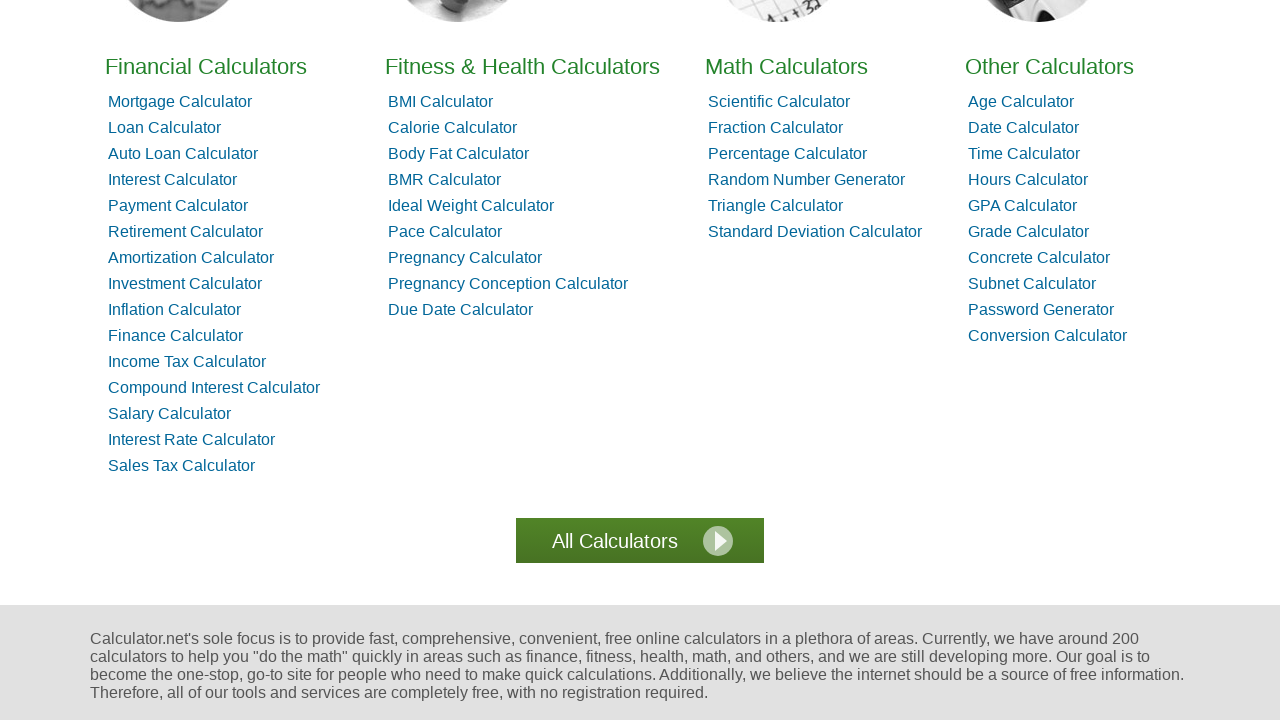